Tests a data types form by filling in personal information fields (first name, last name, address, email, phone, city, country, job position, company) while leaving zip code empty, then submits the form and verifies the validation styling of fields.

Starting URL: https://bonigarcia.dev/selenium-webdriver-java/data-types.html

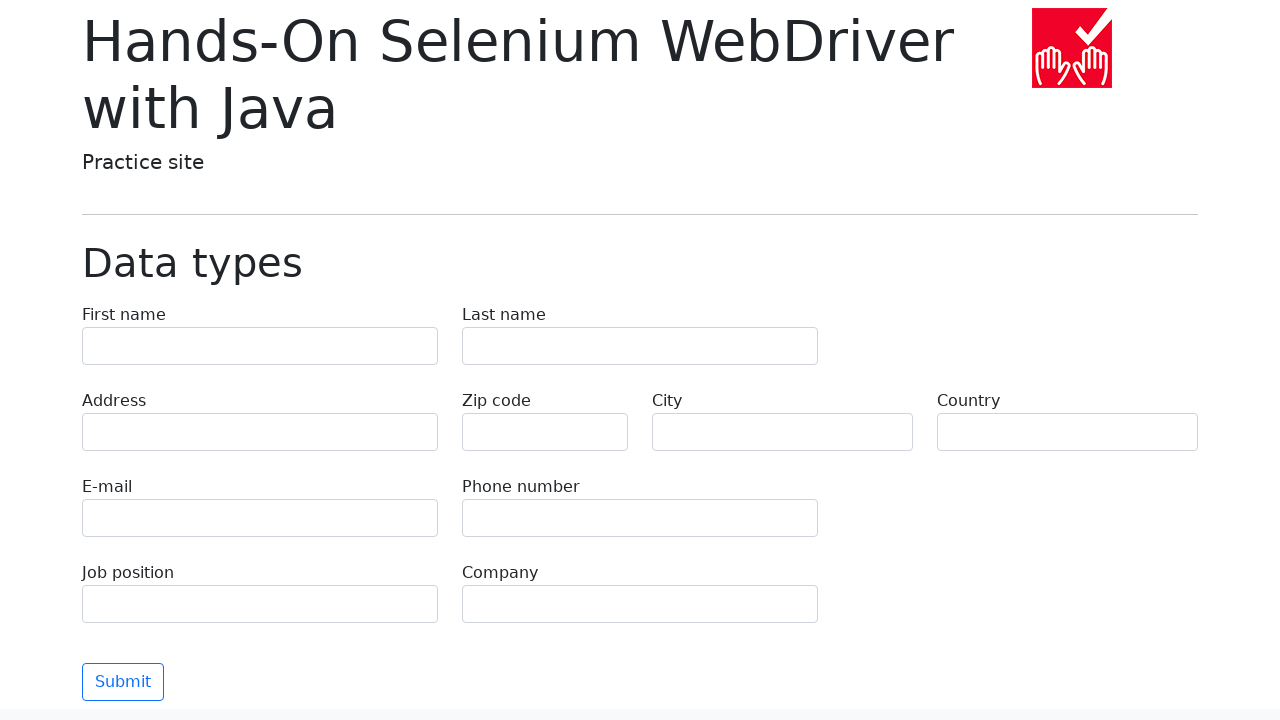

Navigated to data types form page
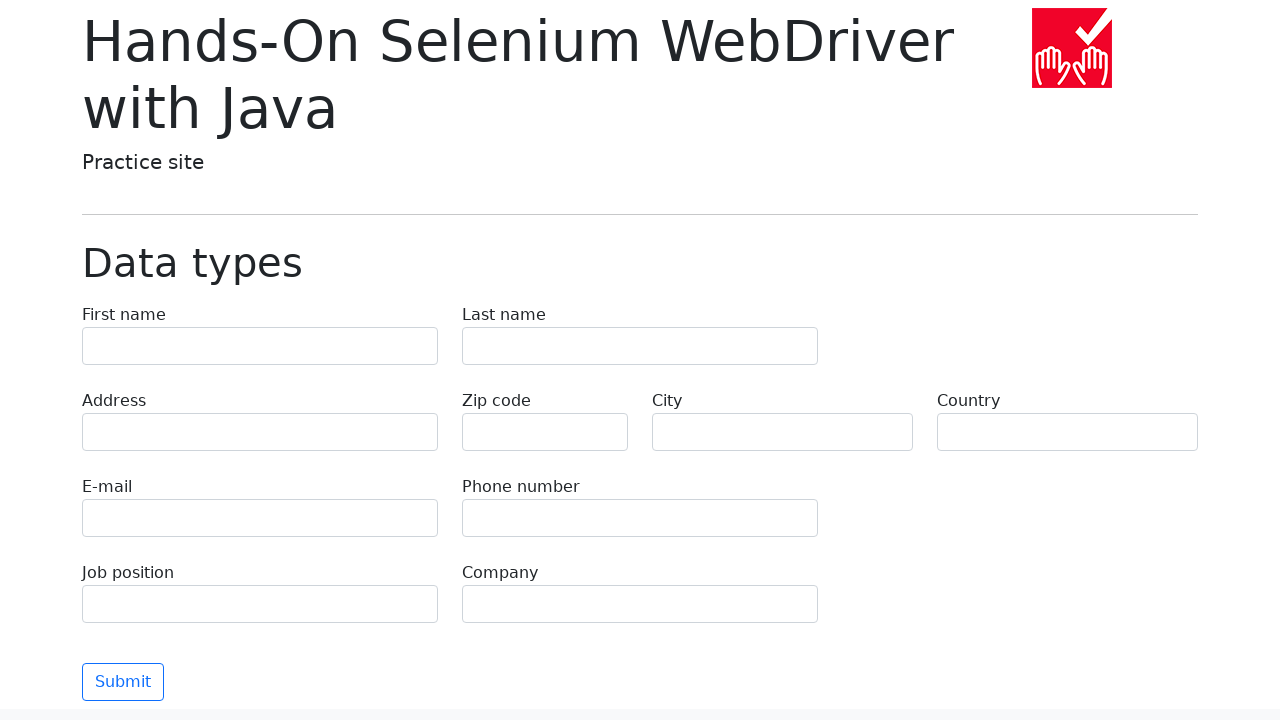

Filled first name field with 'Рашид' on input[name="first-name"]
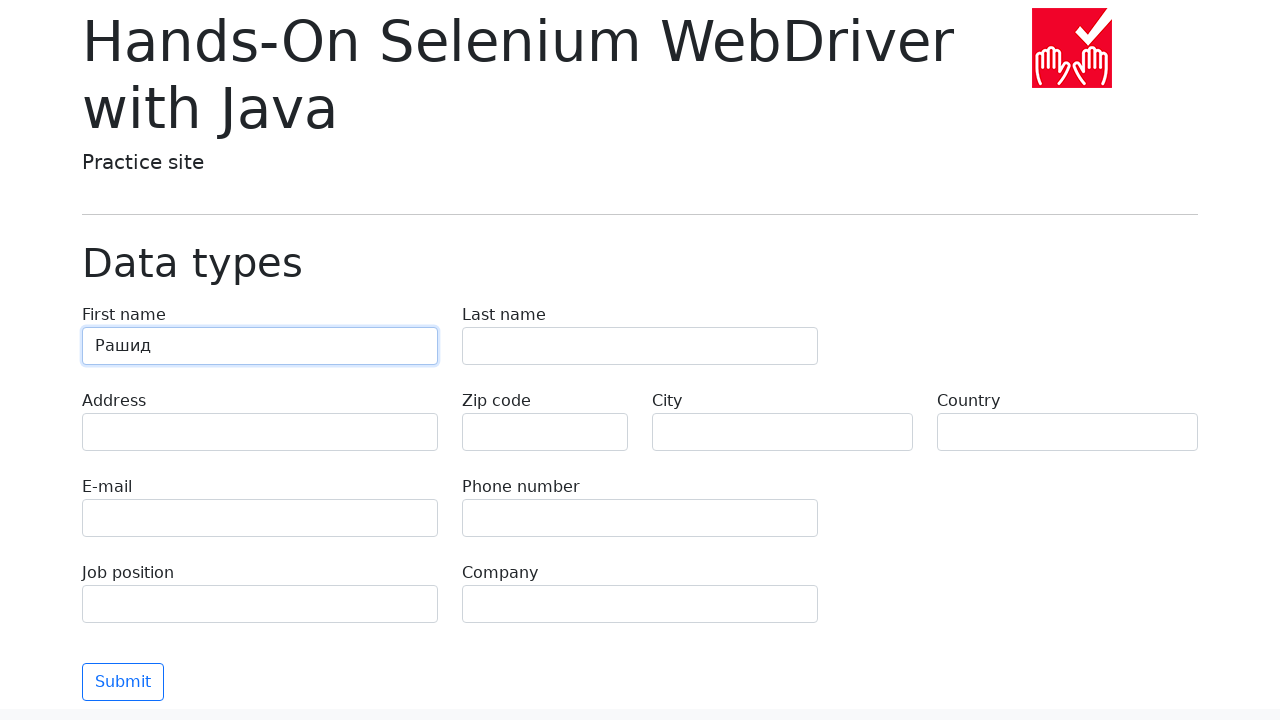

Filled last name field with 'Музунбеков' on input[name="last-name"]
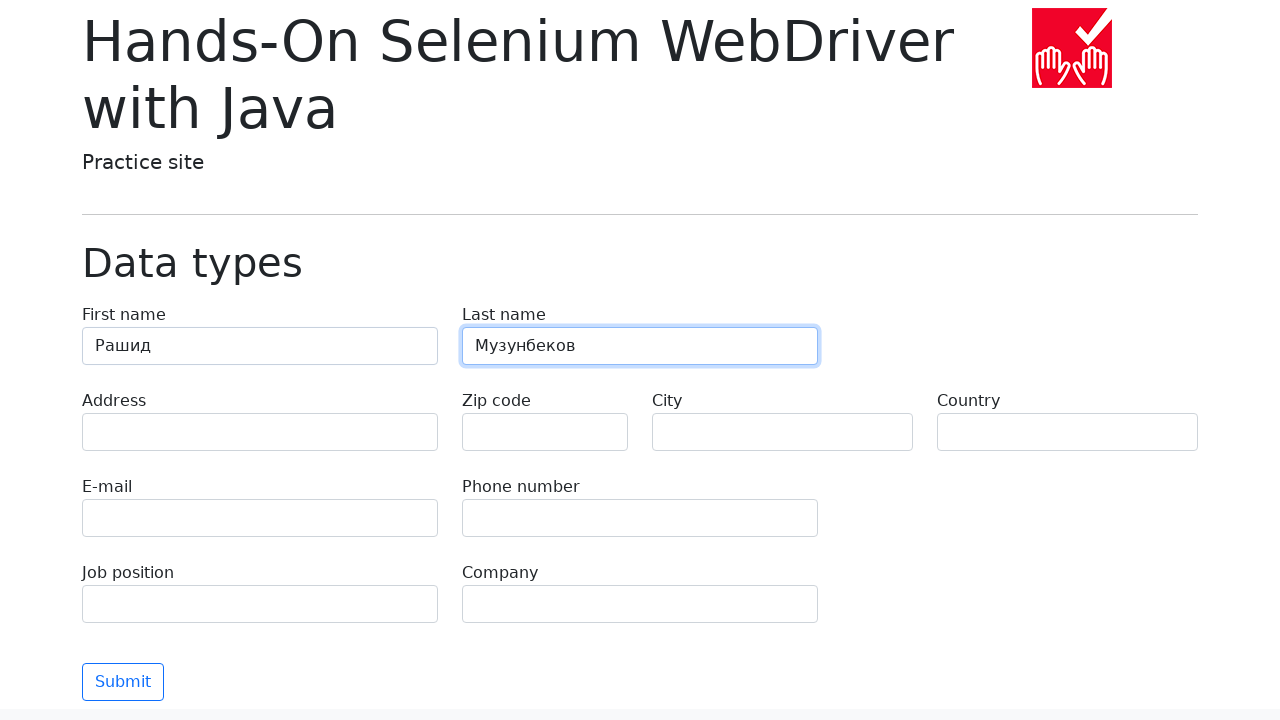

Filled address field with 'Горького,д.23,кв.56' on input[name="address"]
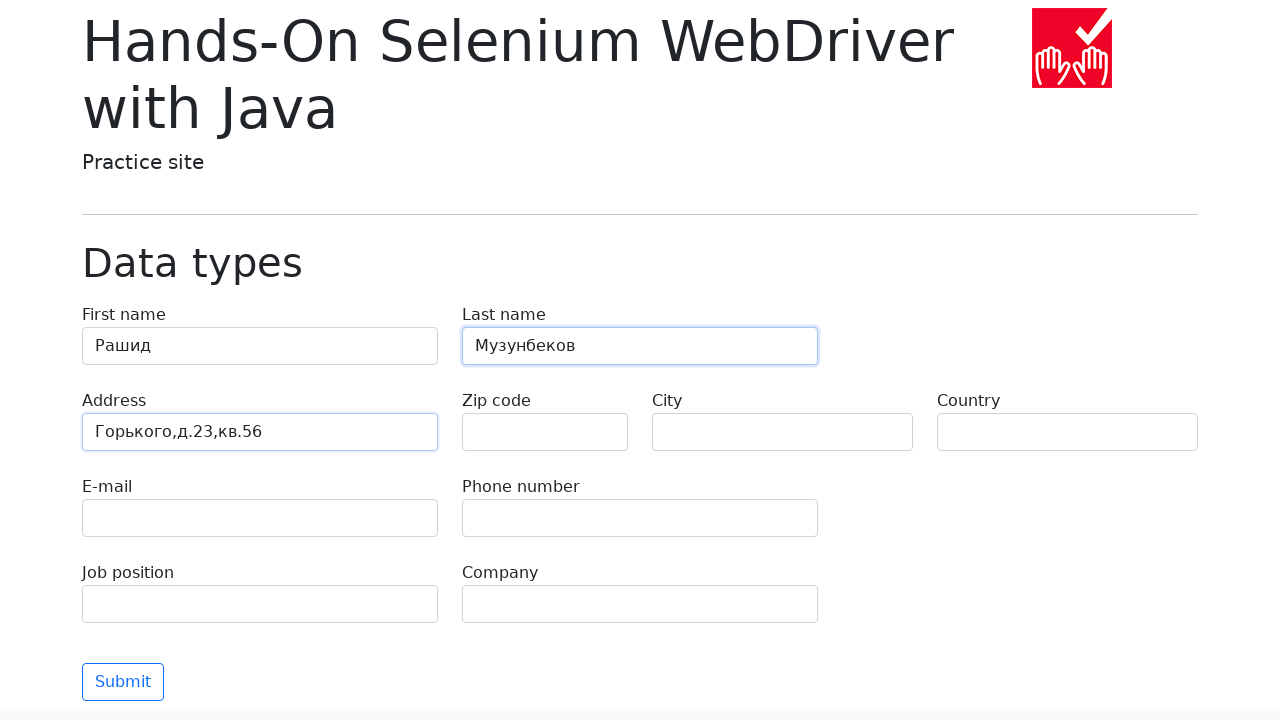

Filled email field with 'test@skypro.com' on input[name="e-mail"]
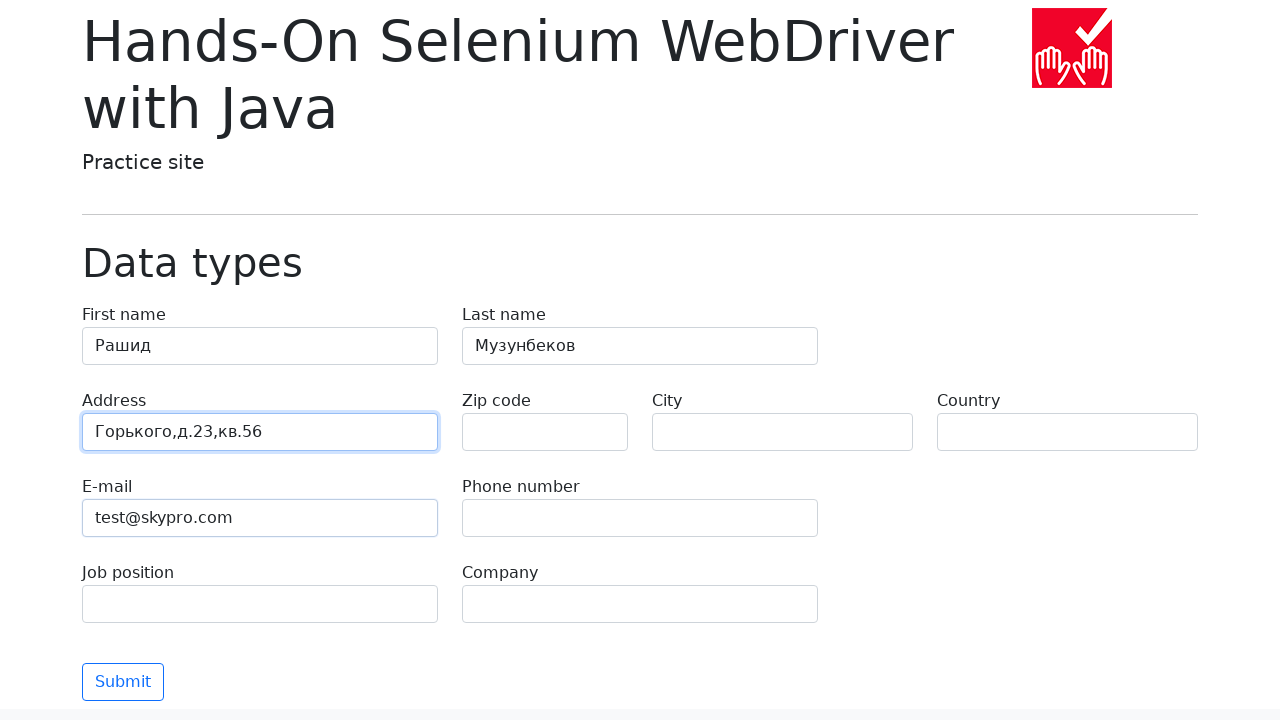

Filled phone field with '+79046099824' on input[name="phone"]
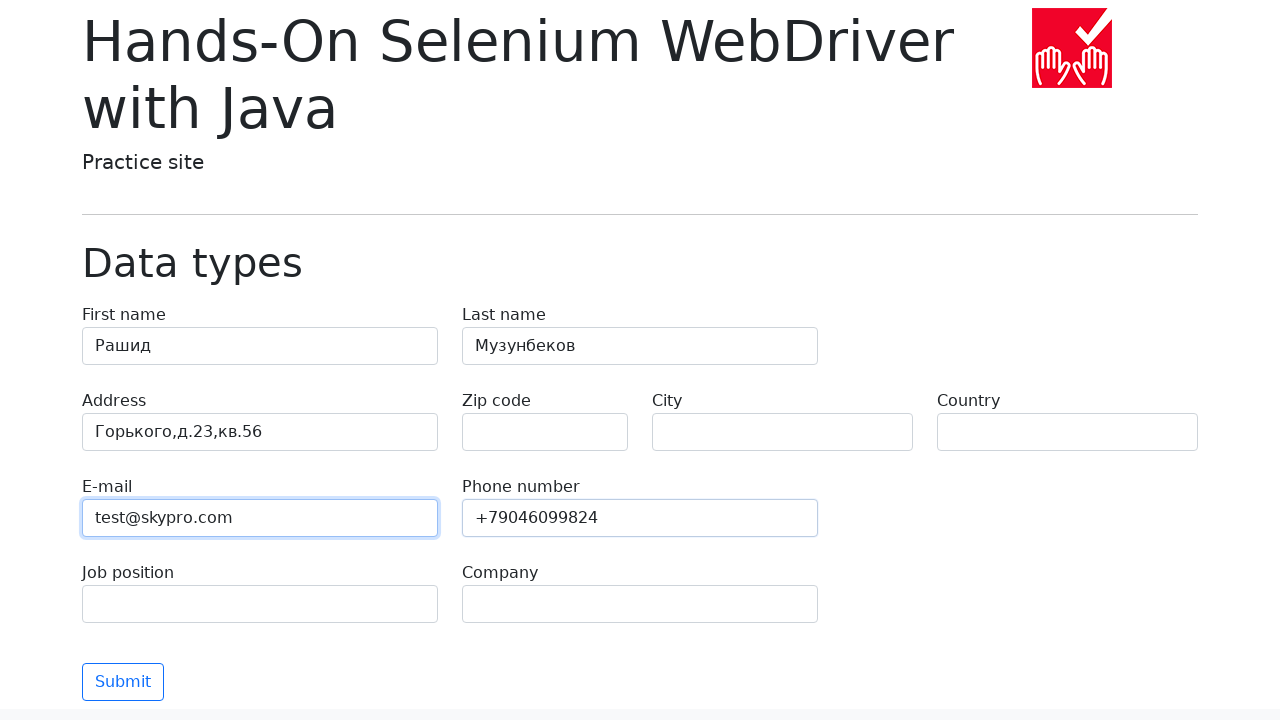

Cleared zip code field to leave it empty for validation test on input[name="zip-code"]
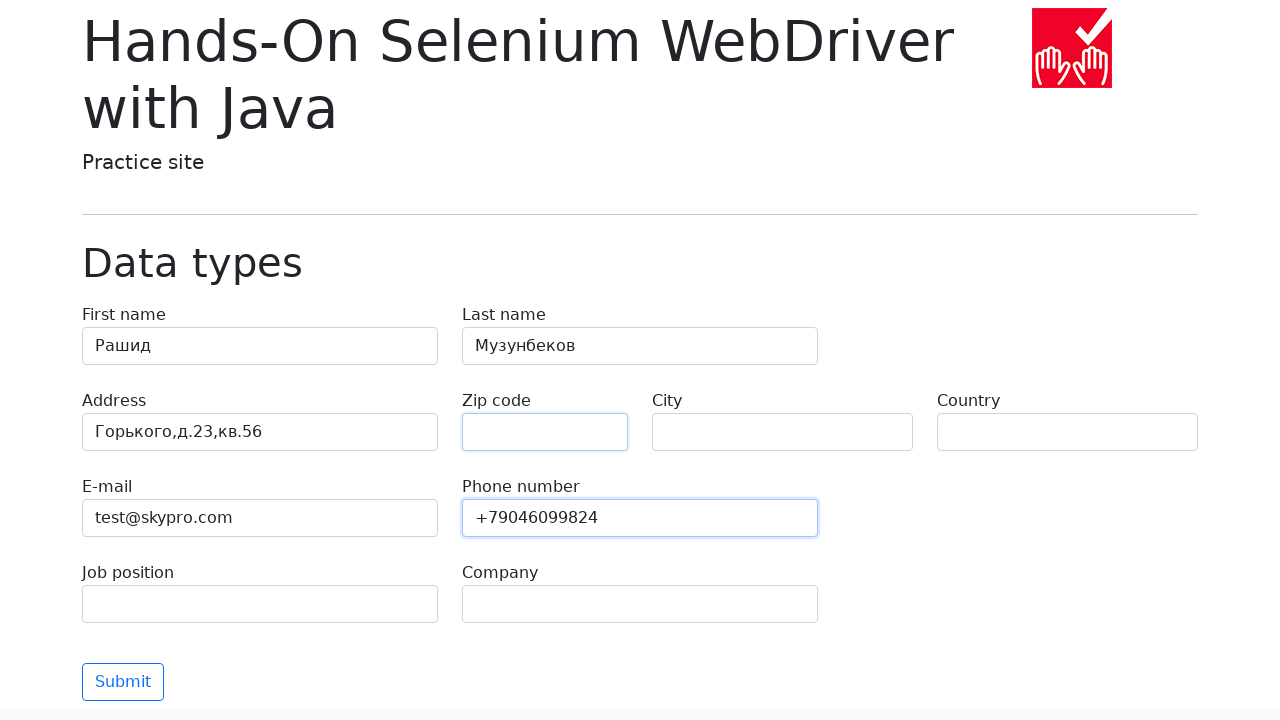

Filled city field with 'Петропавловск' on input[name="city"]
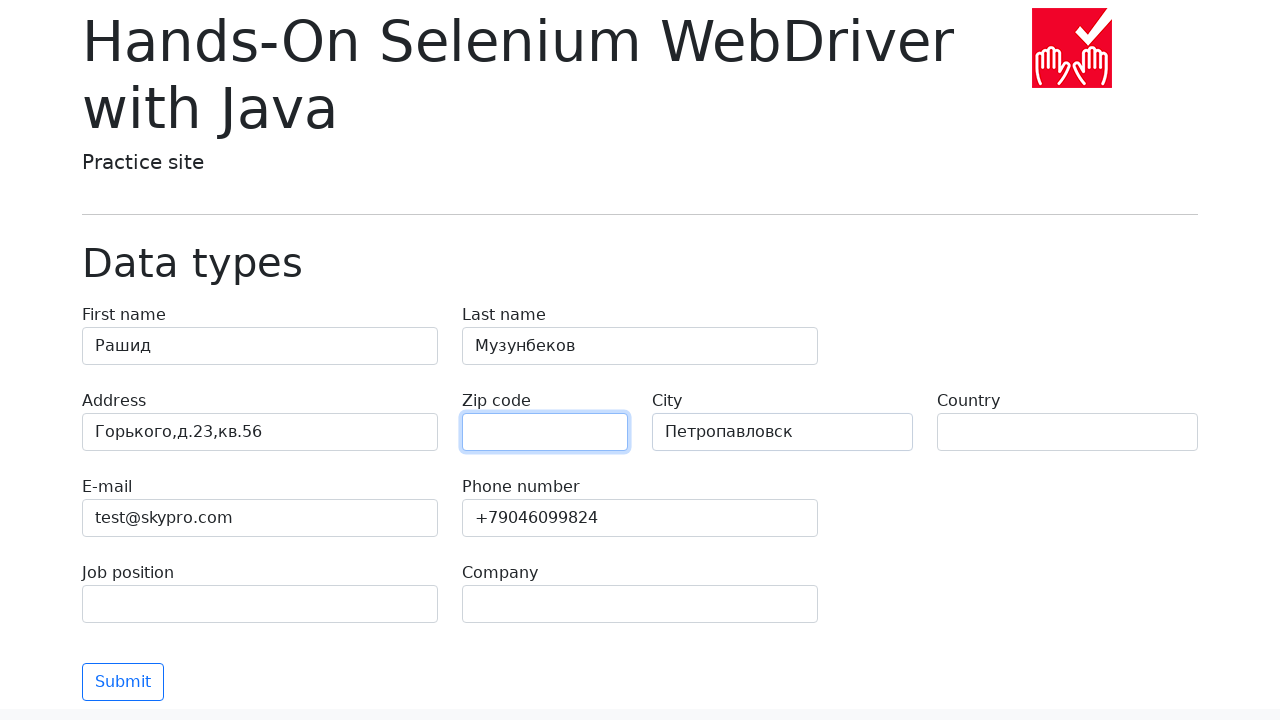

Filled country field with 'Россия' on input[name="country"]
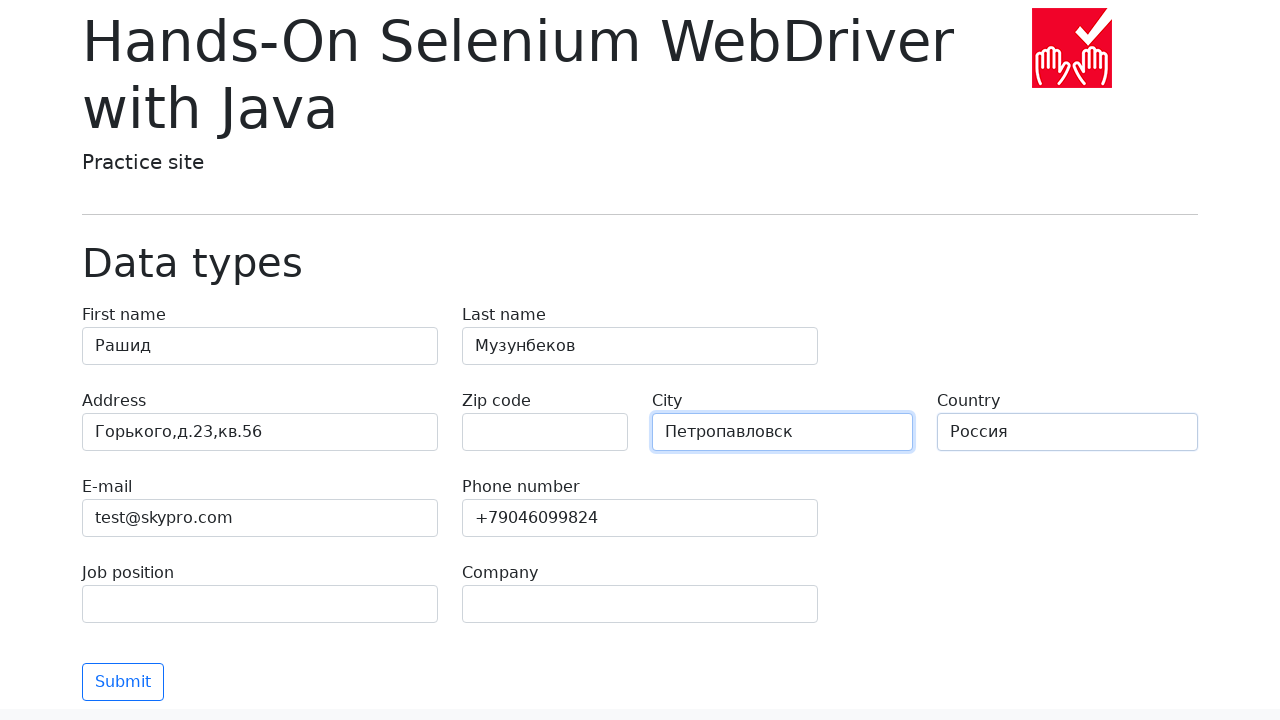

Filled job position field with 'QA' on input[name="job-position"]
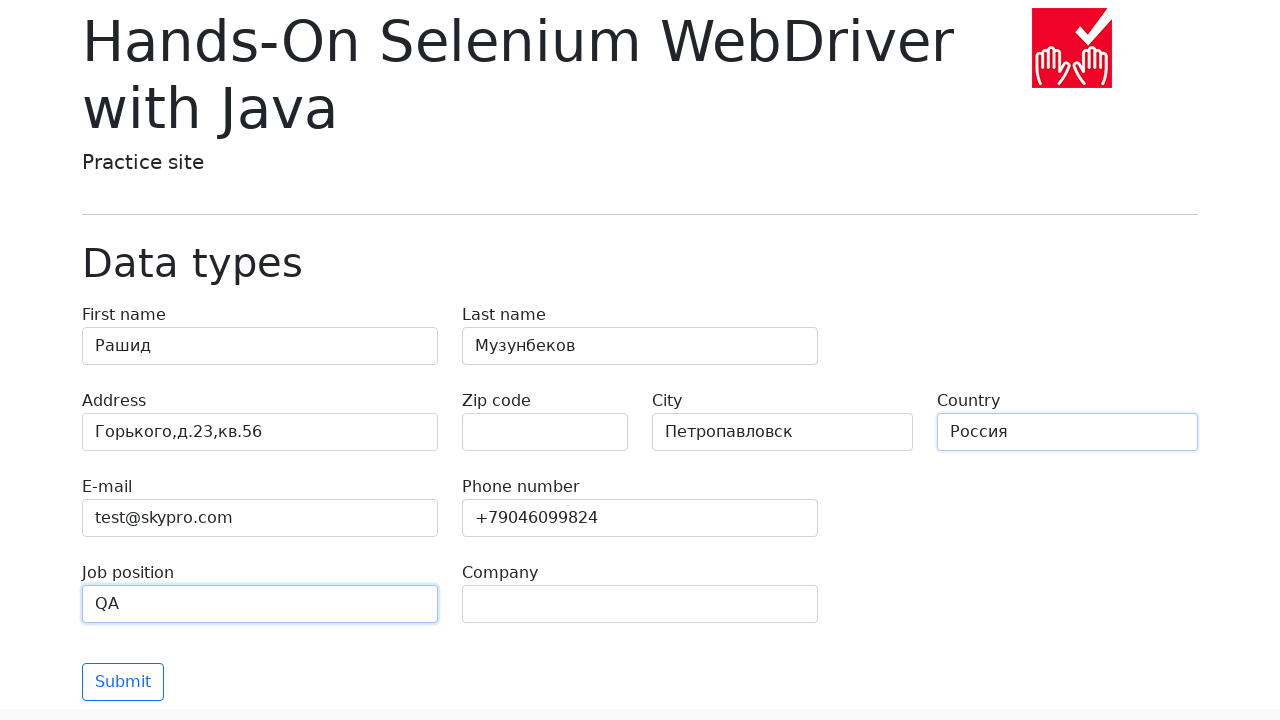

Filled company field with 'SkyPro' on input[name="company"]
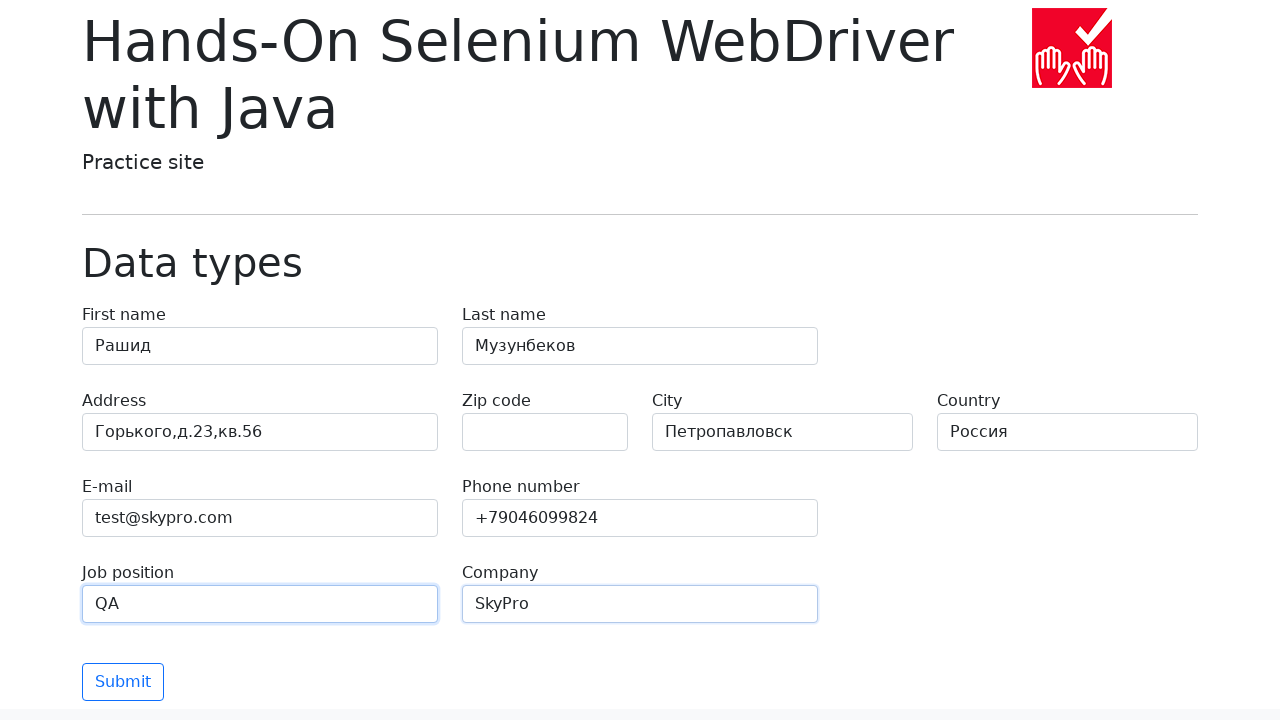

Clicked submit button to submit the form at (123, 682) on button.btn
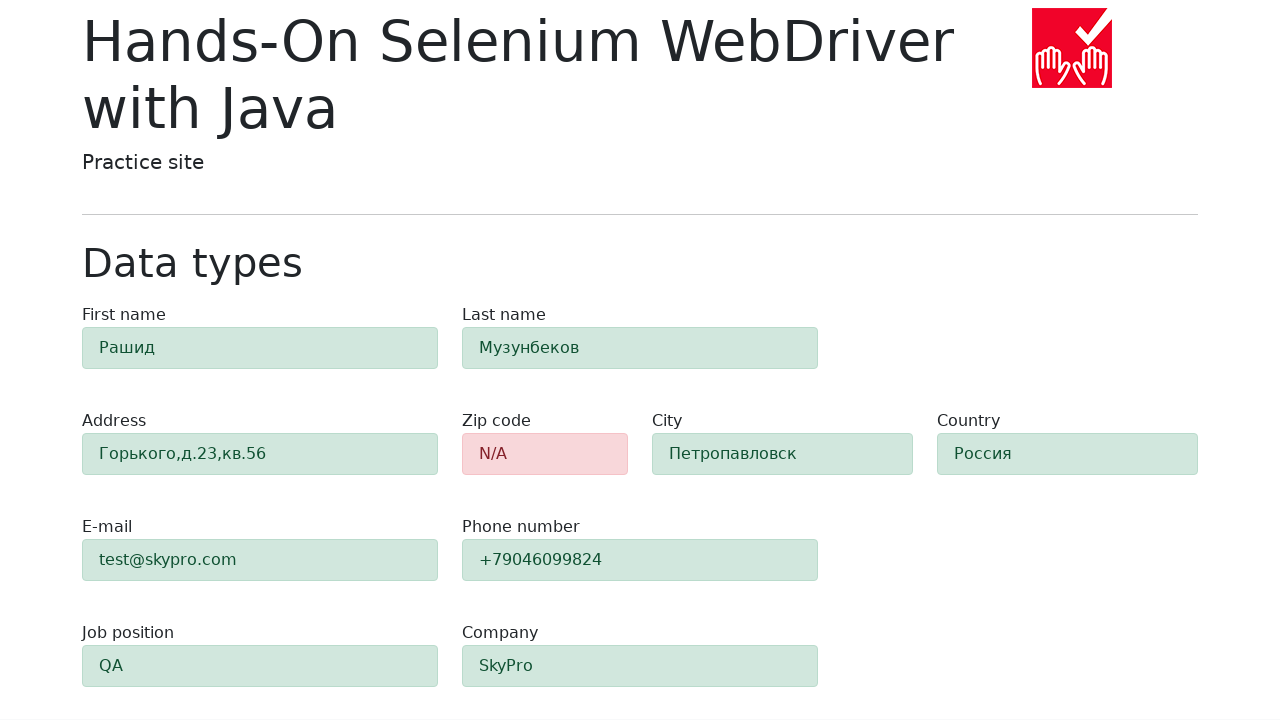

Form validation appeared and zip code field validation styling is visible
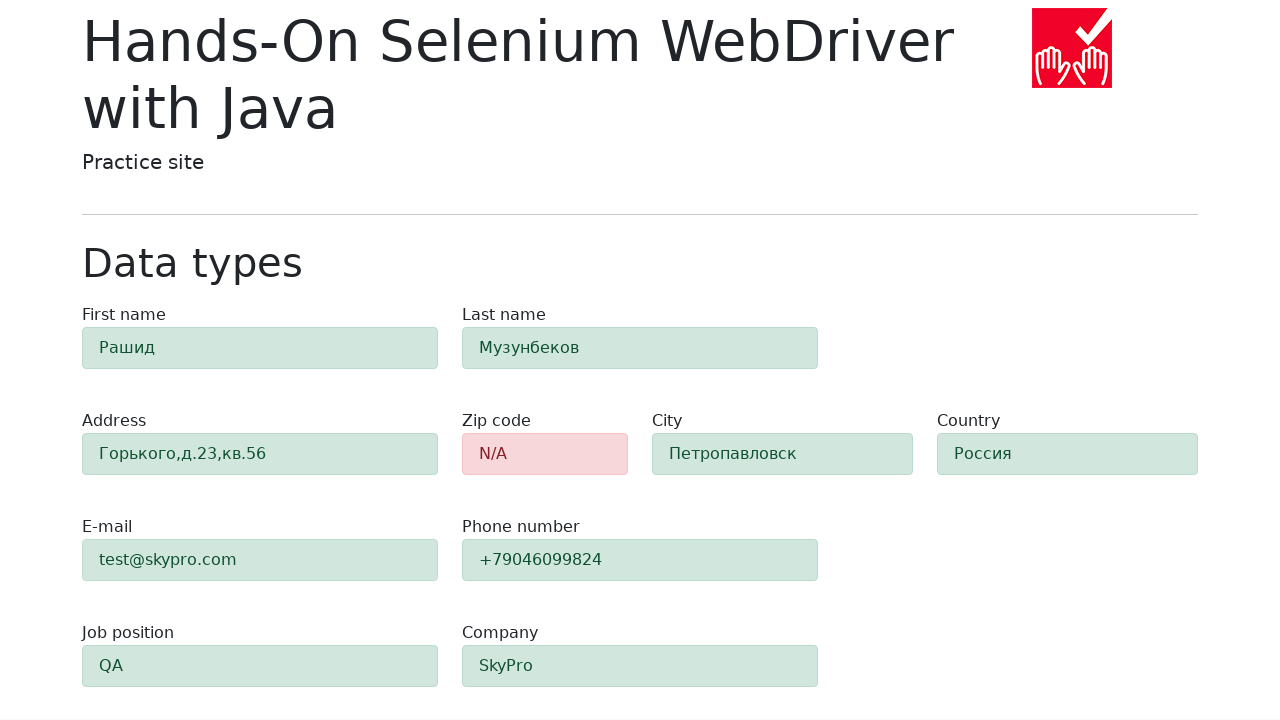

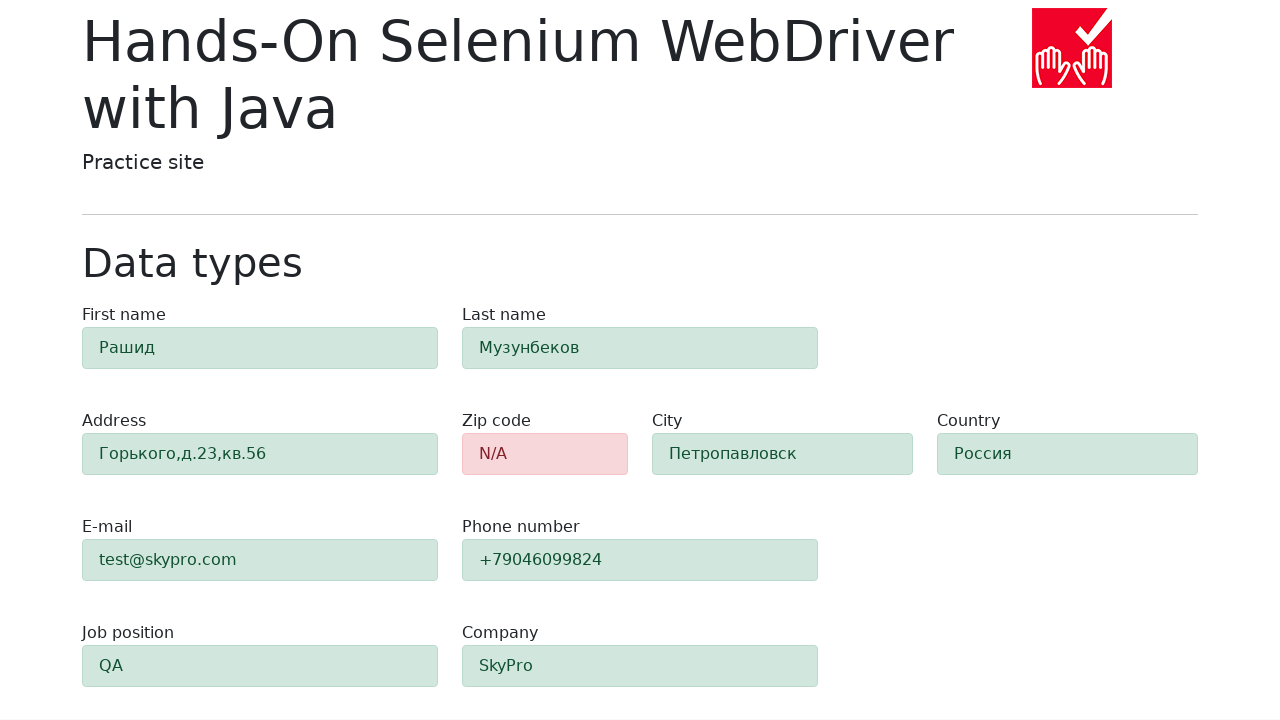